Opens a new tab and navigates to the ULB engagement information page

Starting URL: https://www.ulb.be/en/ulb-homepage

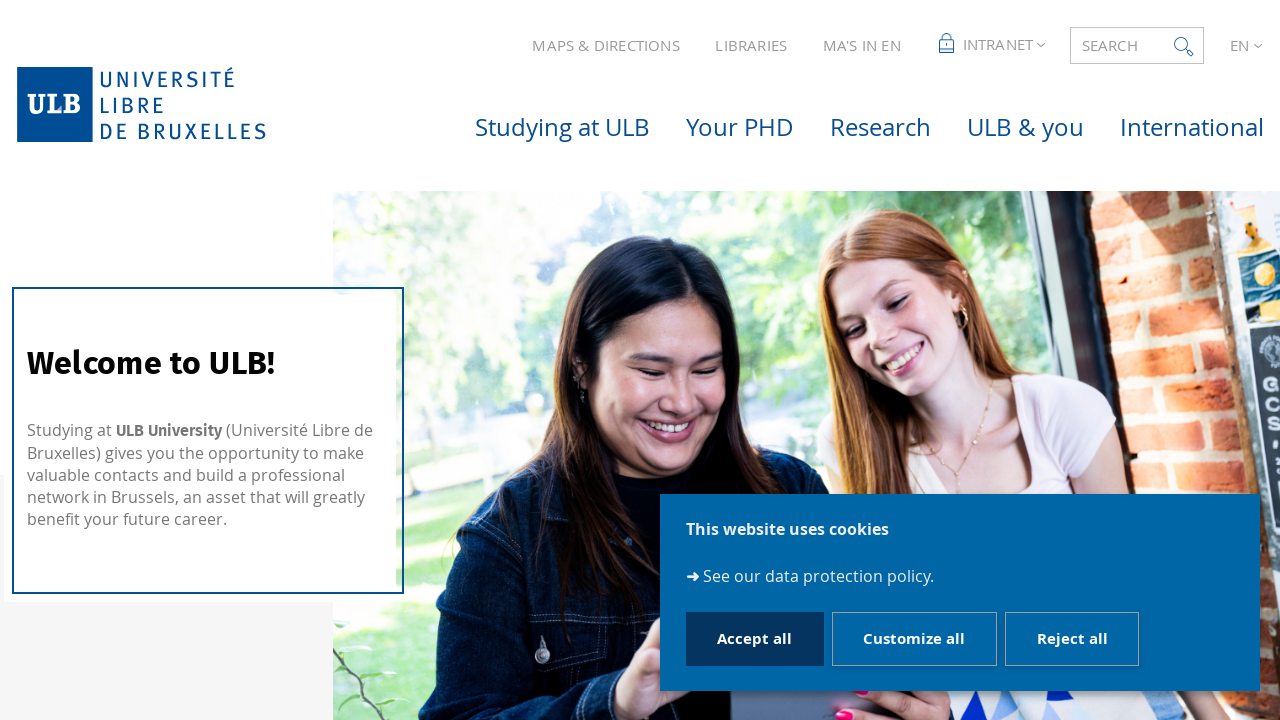

Opened a new tab
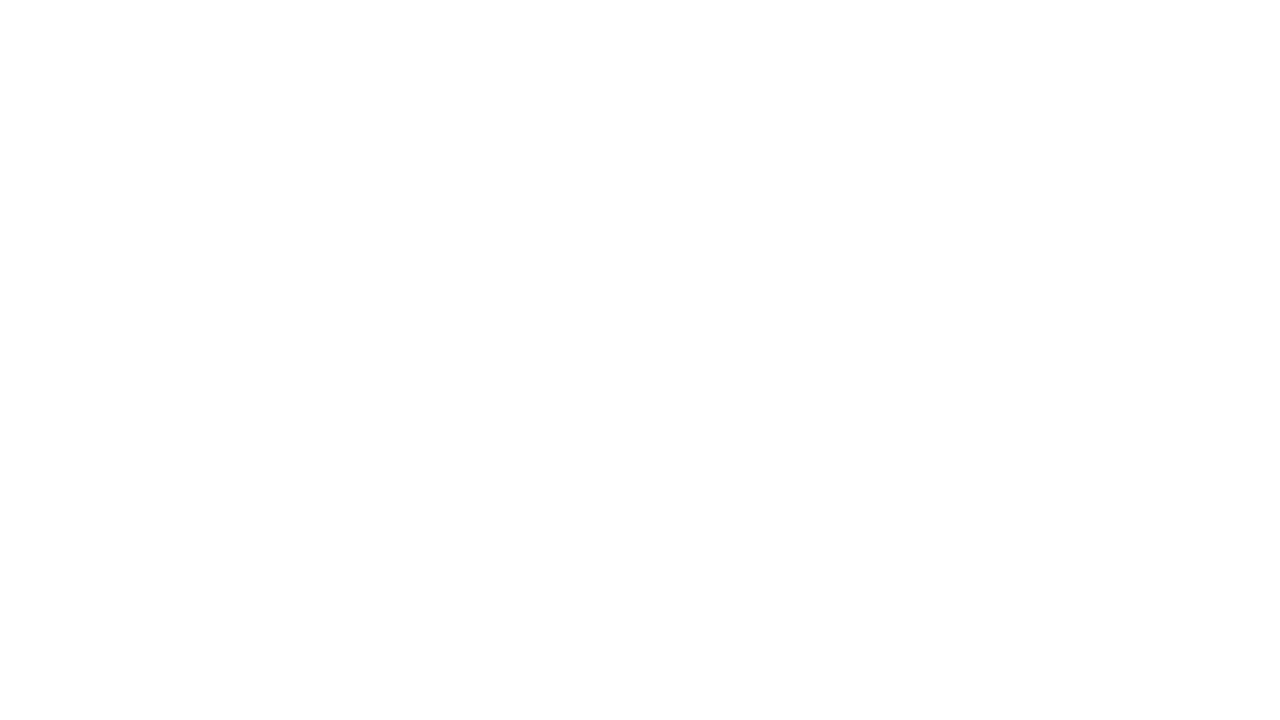

Navigated to ULB engagement information page
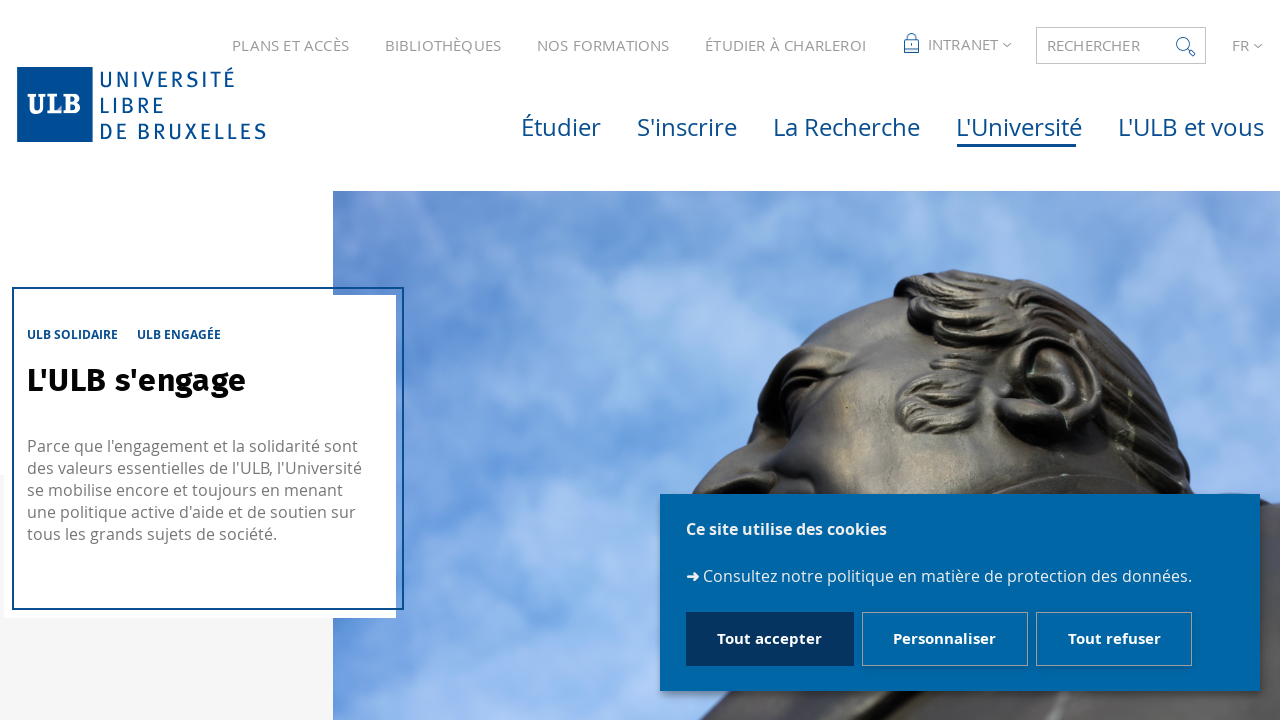

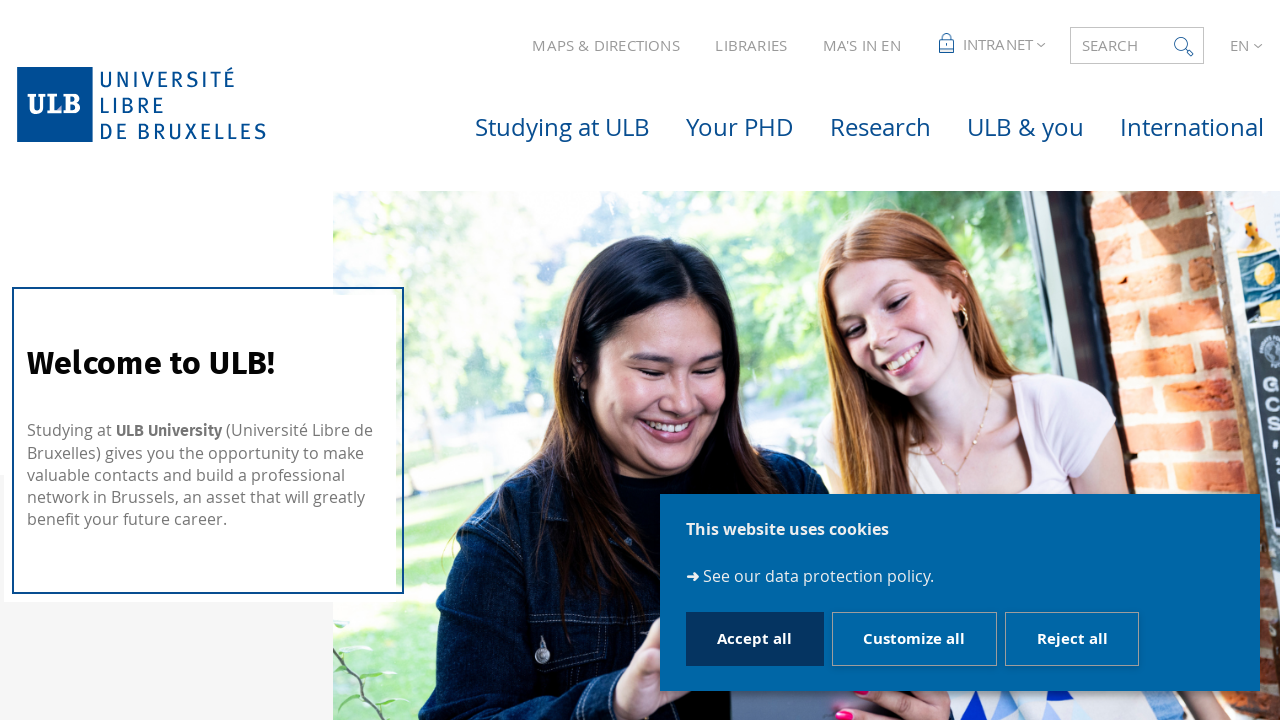